Tests a web form by filling a text field with "Selenium", submitting the form, and verifying the success message

Starting URL: https://www.selenium.dev/selenium/web/web-form.html

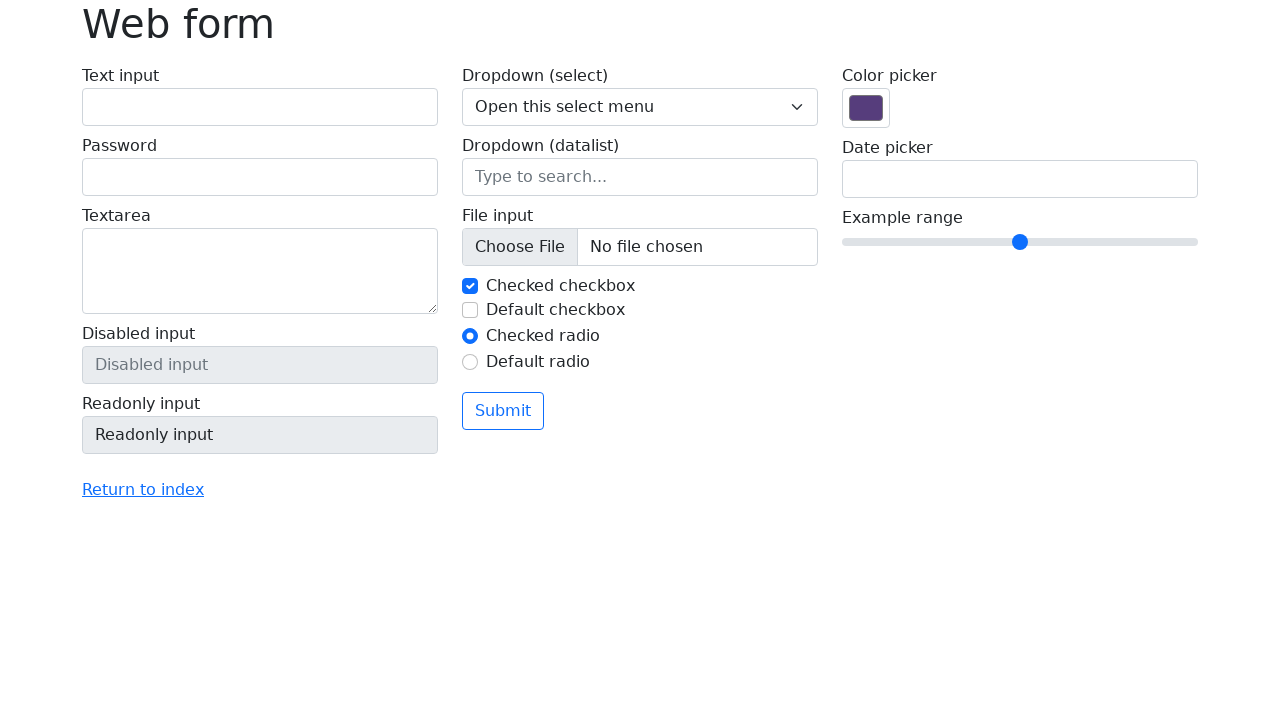

Filled text field with 'Selenium' on input[name='my-text']
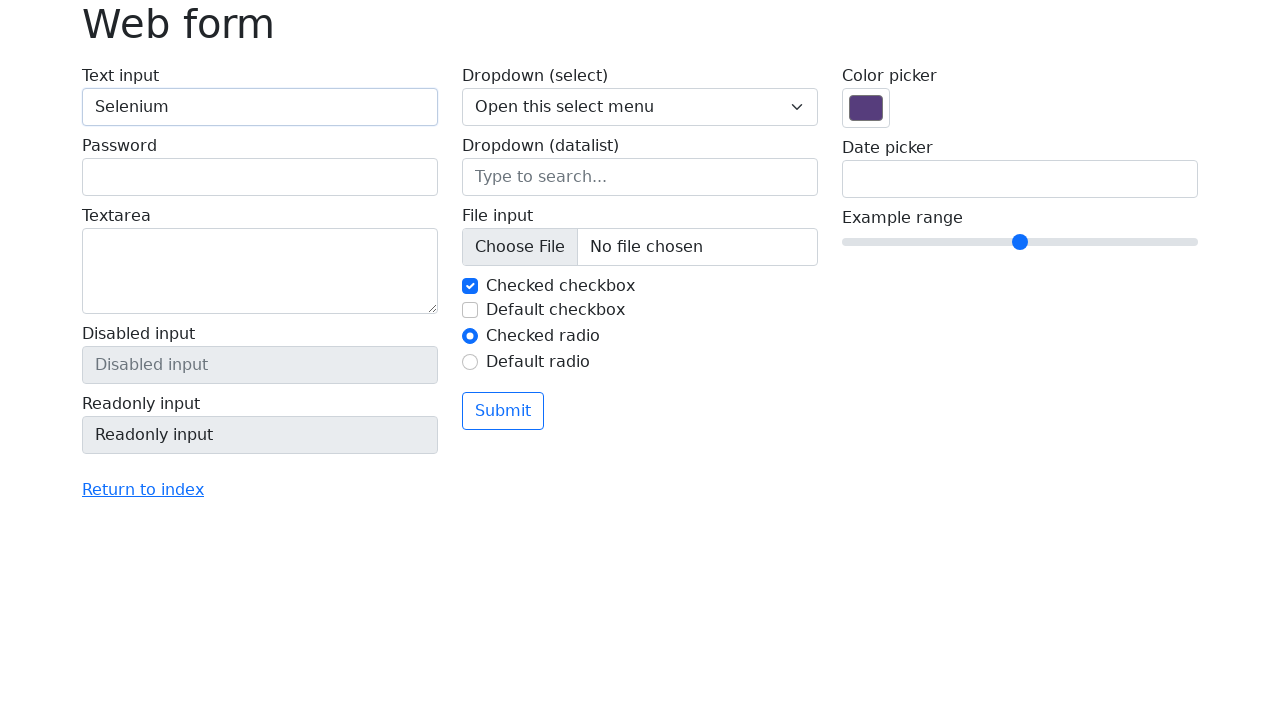

Clicked submit button at (503, 411) on button
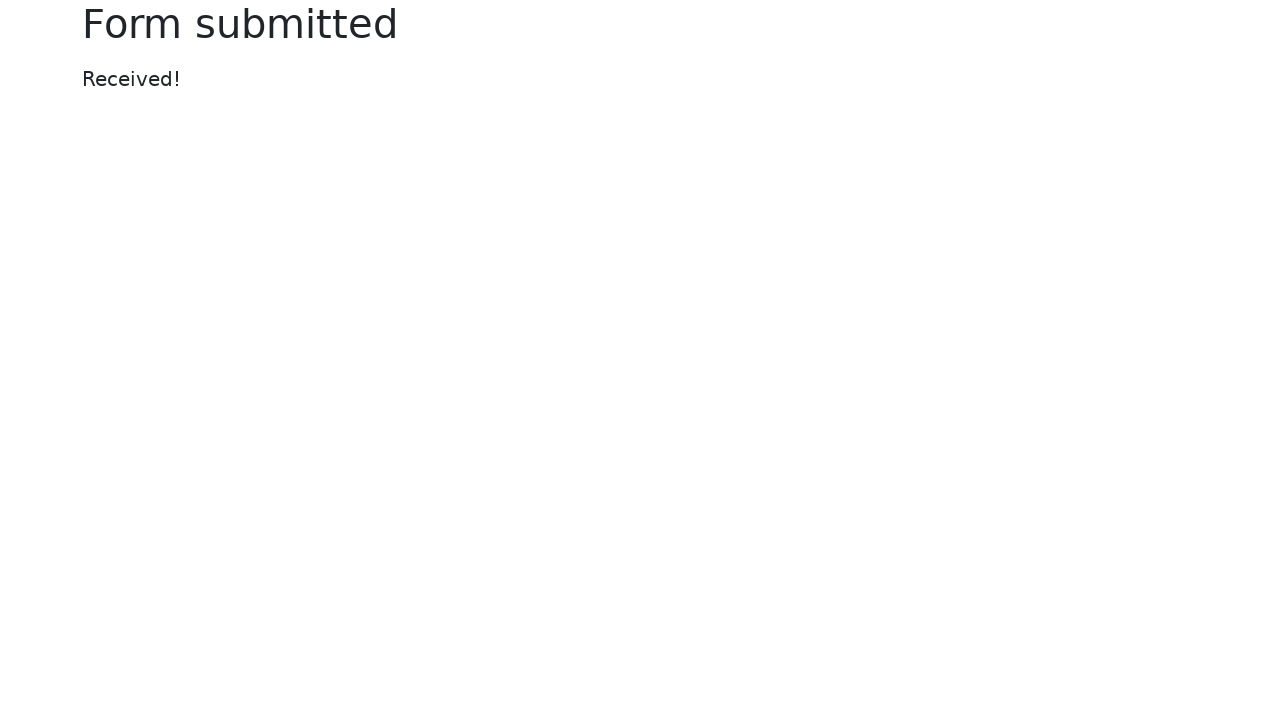

Success message element appeared
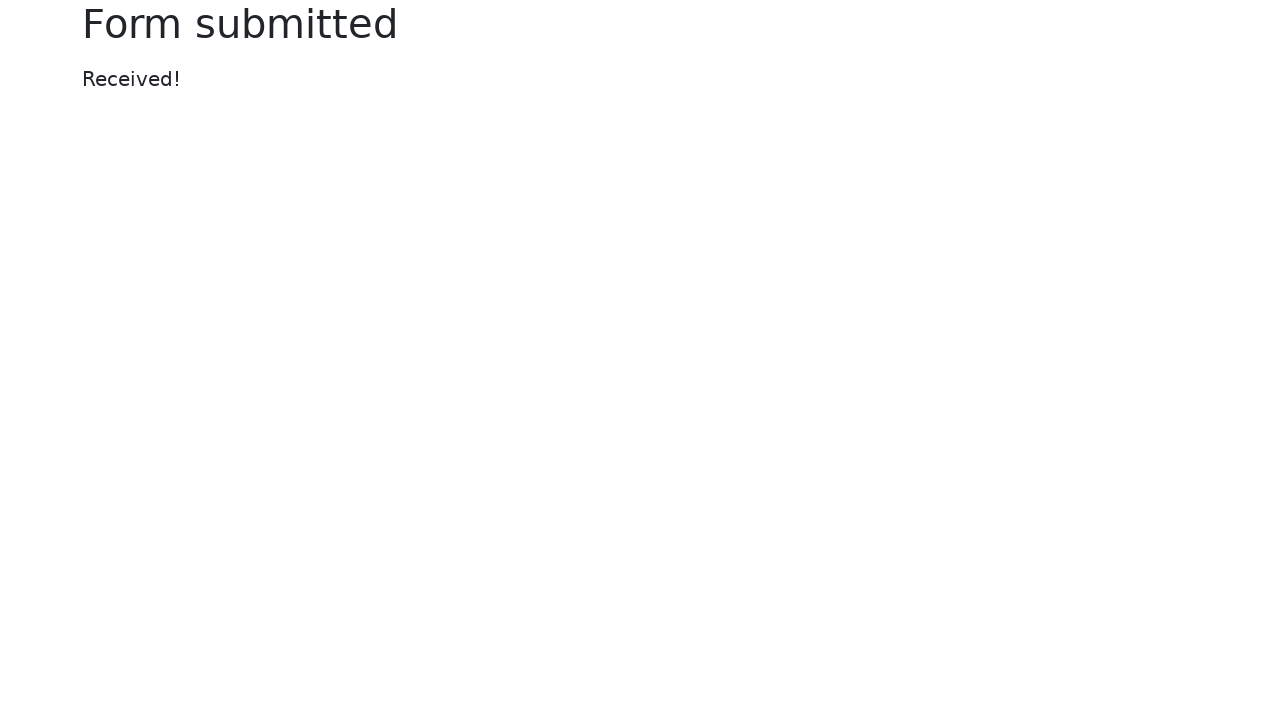

Located success message element
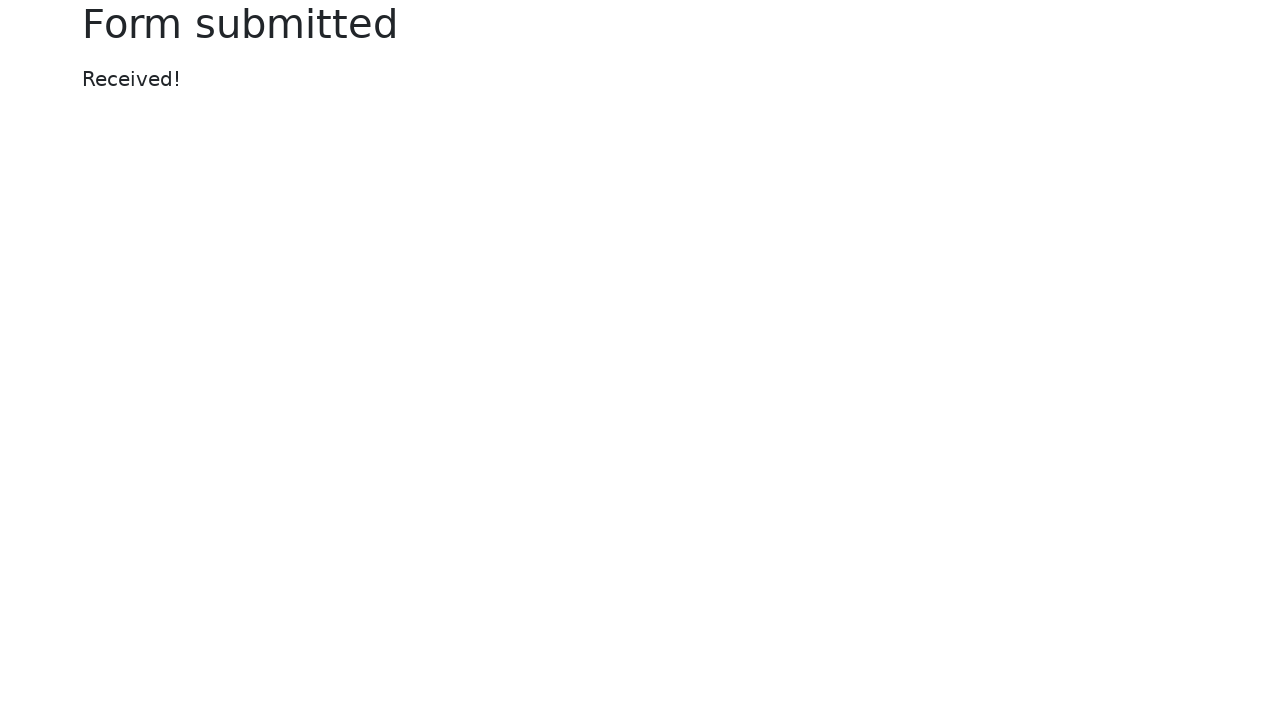

Verified success message displays 'Received!'
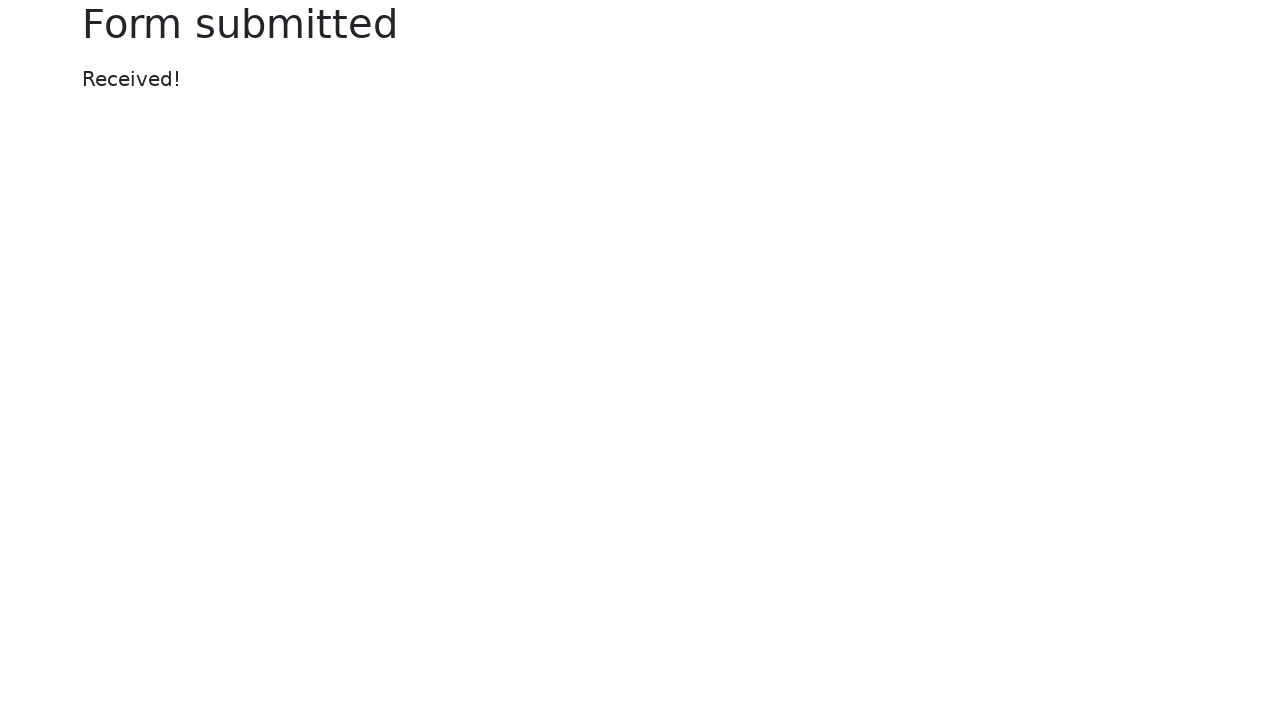

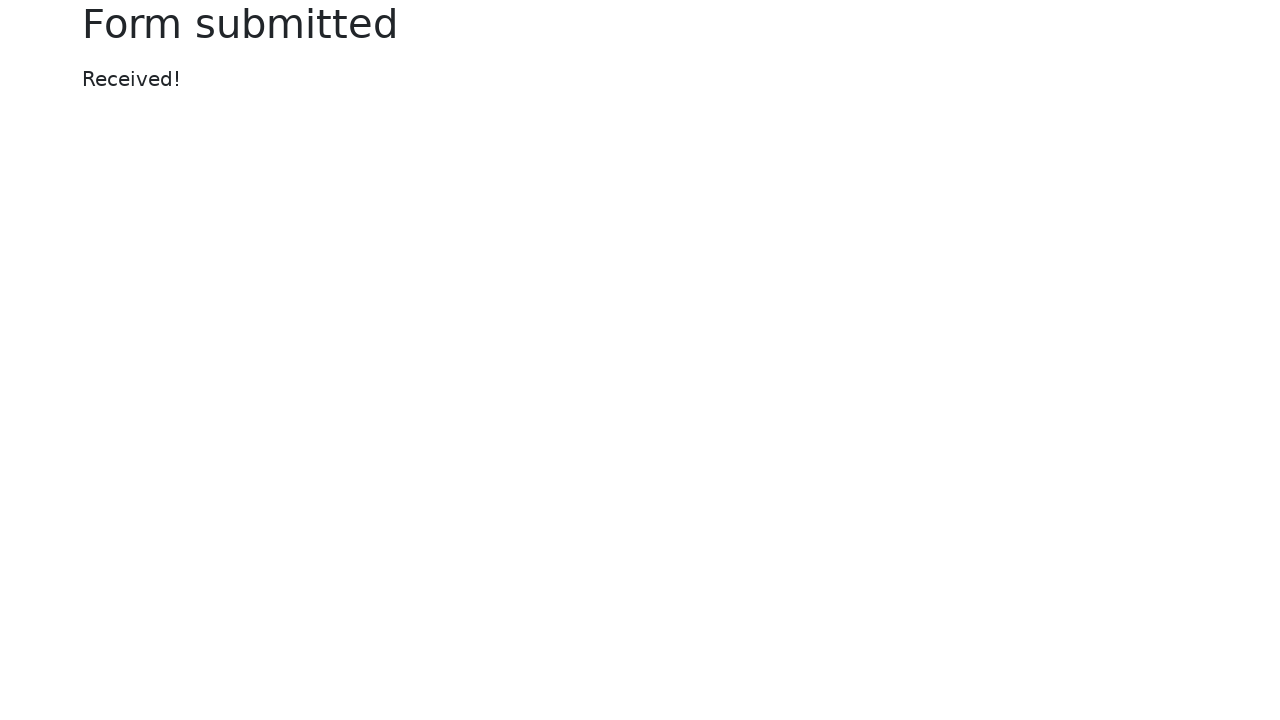